Tests the USPS Help section by clicking on Help tab, searching for "Quadcopters", and verifying the search results page loads.

Starting URL: https://www.usps.com/

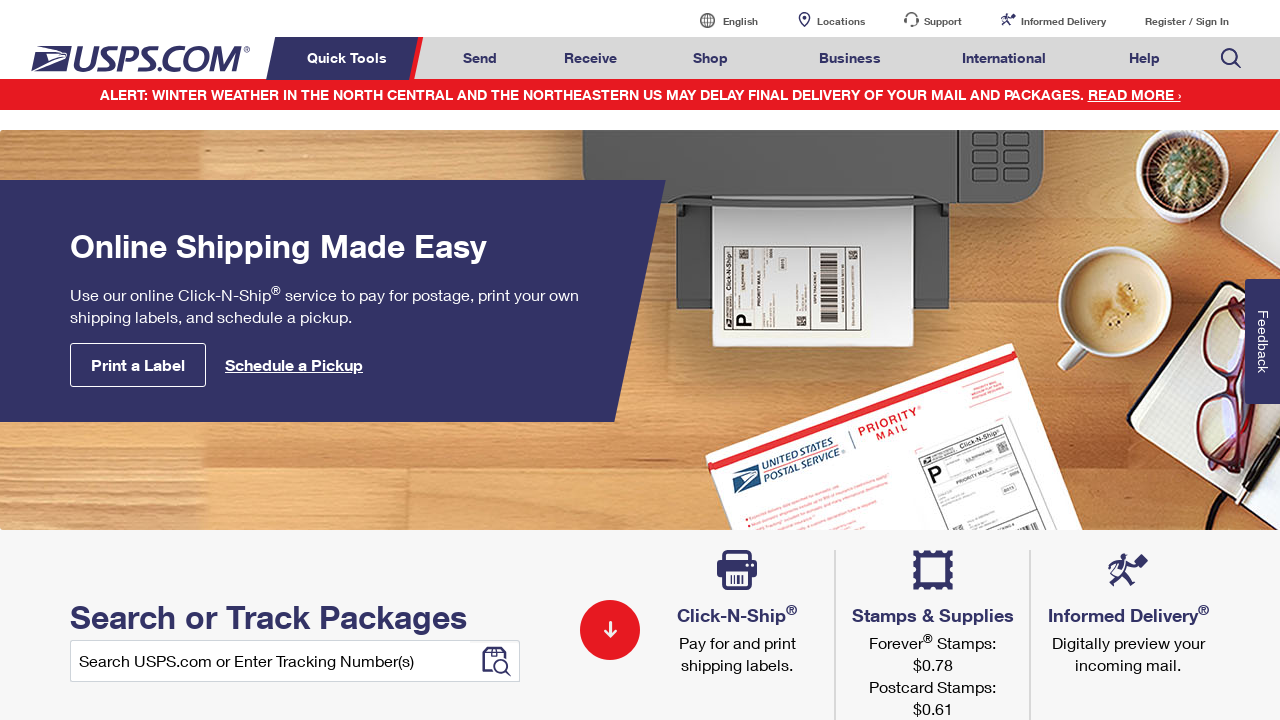

Clicked on Help tab at (1144, 58) on a.menuitem:text('Help')
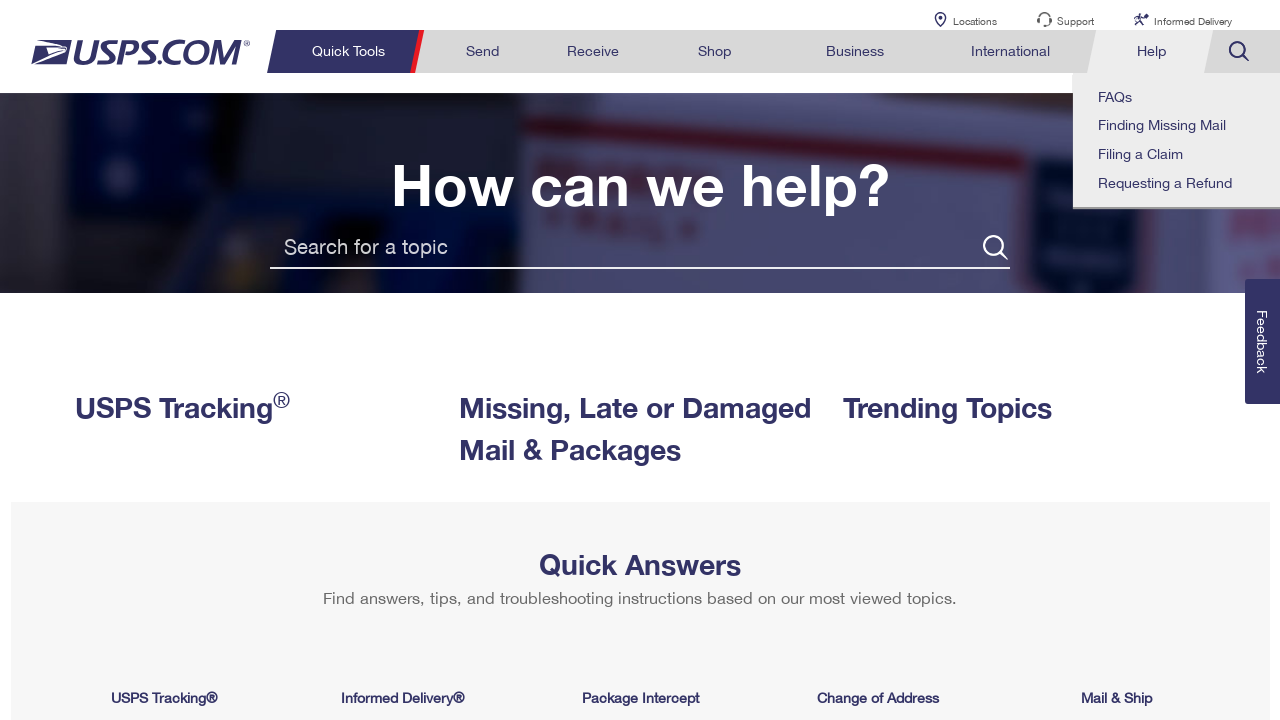

Filled search field with 'Quadcopters' on input[placeholder='Search for a topic']
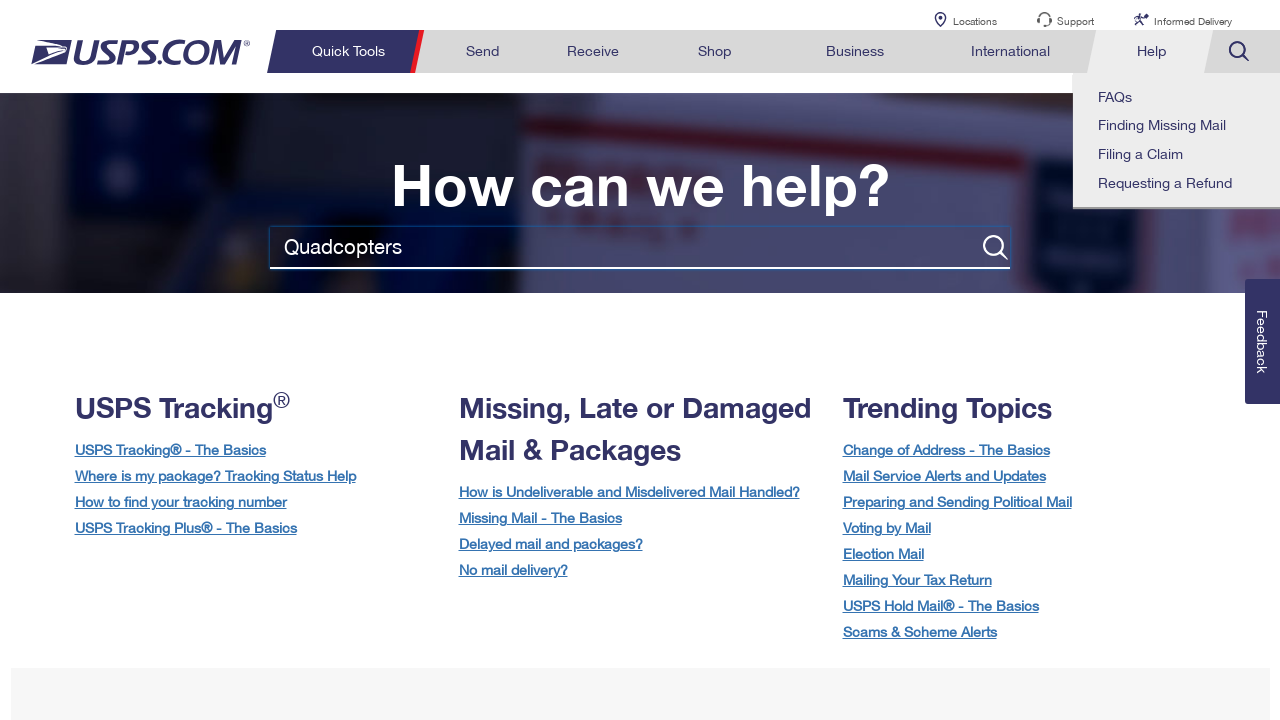

Pressed Enter to perform search on input[placeholder='Search for a topic']
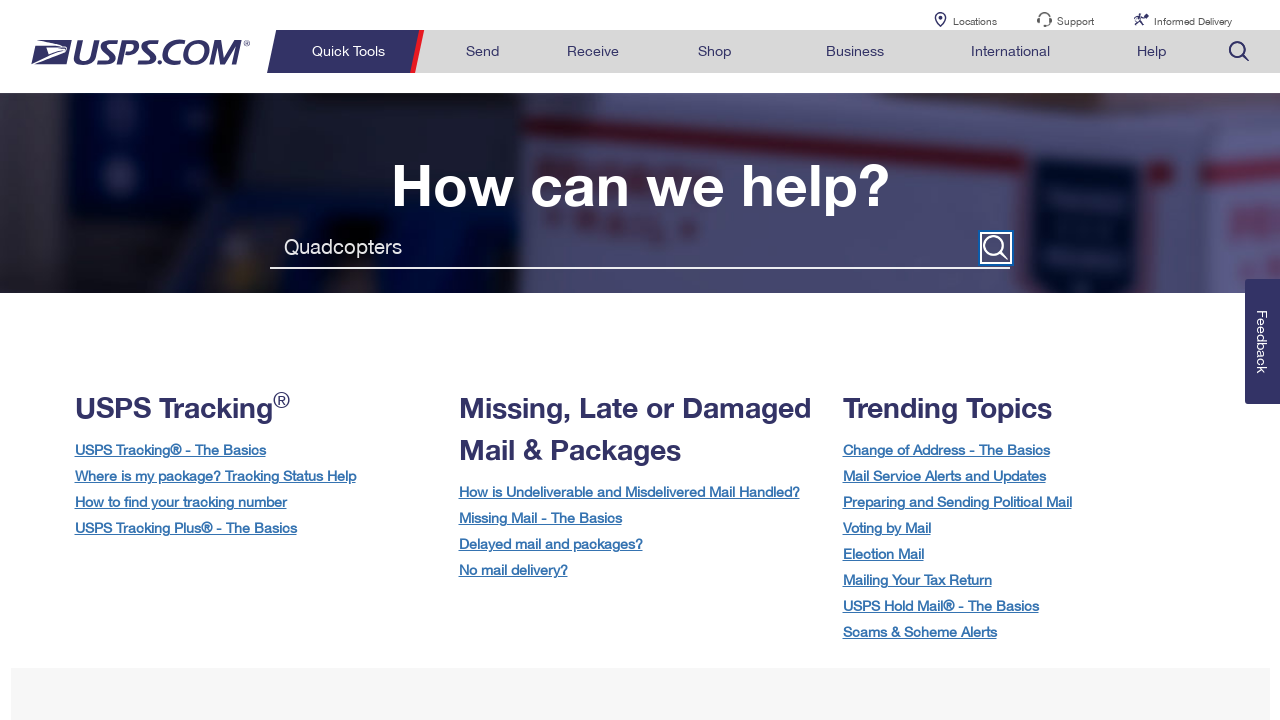

Search results page loaded successfully
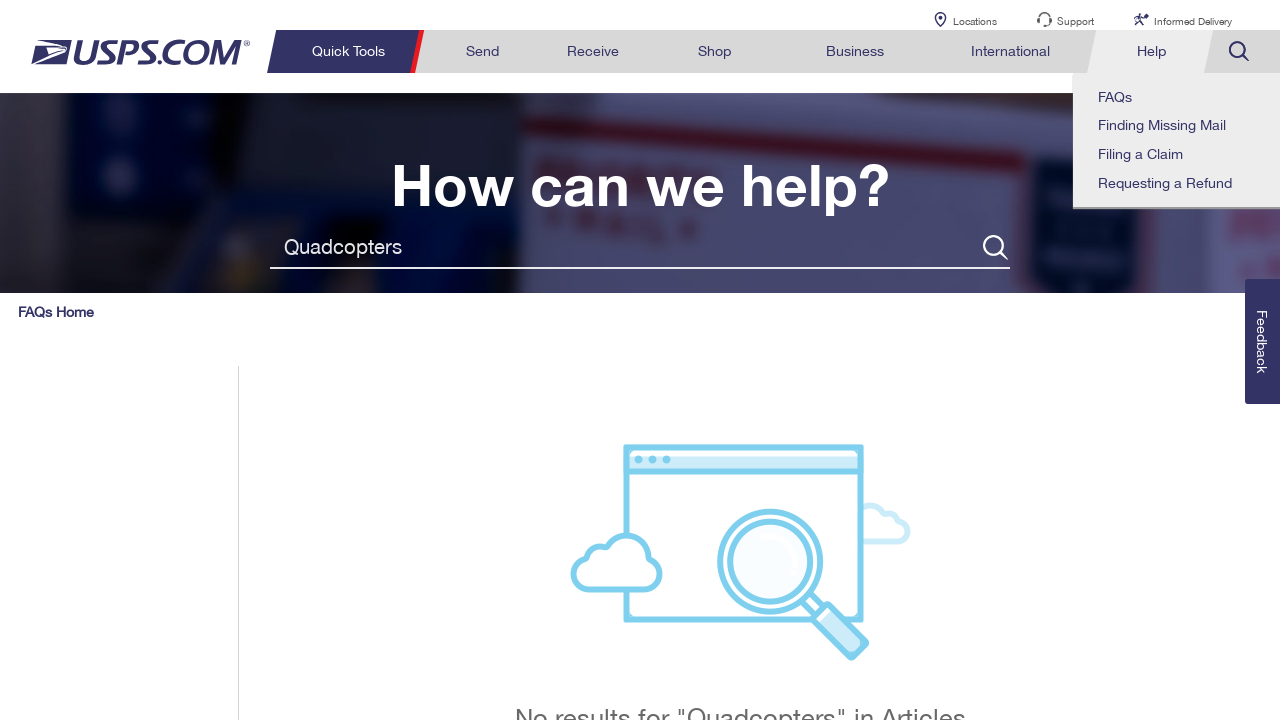

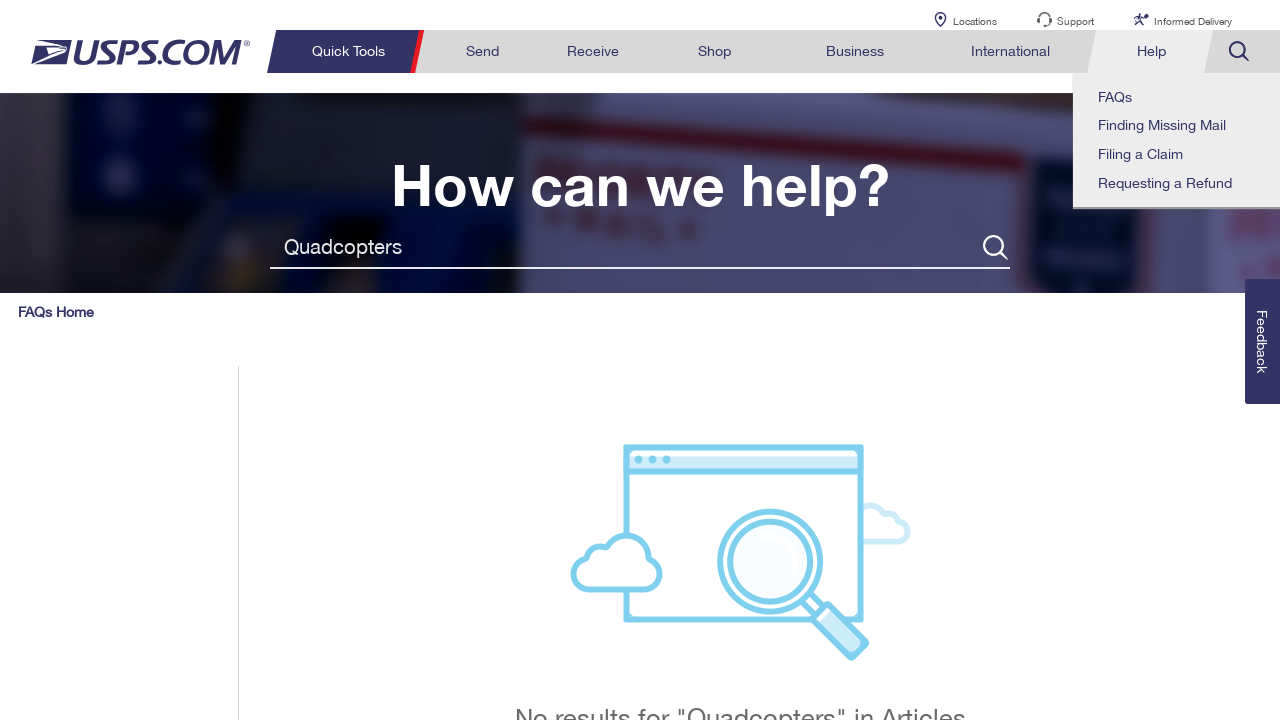